Tests autocomplete functionality by typing partial text and selecting a specific country from the dropdown suggestions

Starting URL: https://rahulshettyacademy.com/AutomationPractice/

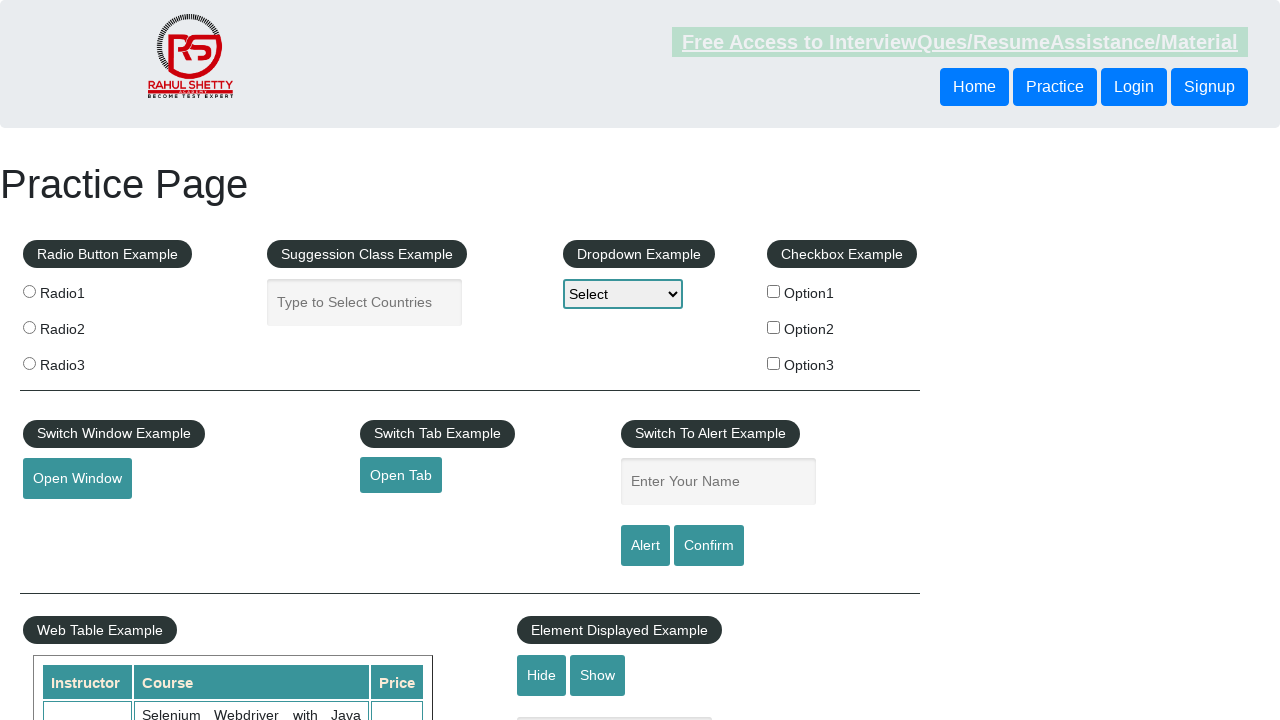

Typed 'uni' into autocomplete field to trigger suggestions on #autocomplete
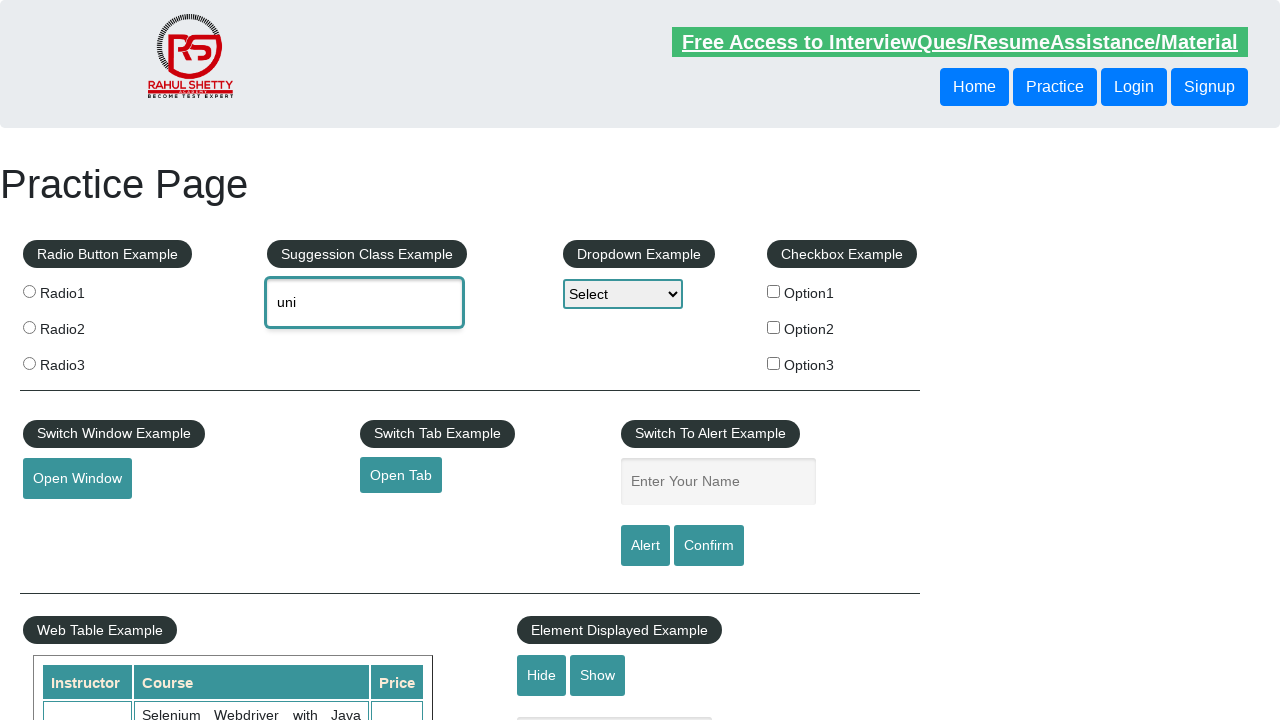

Dropdown suggestions appeared
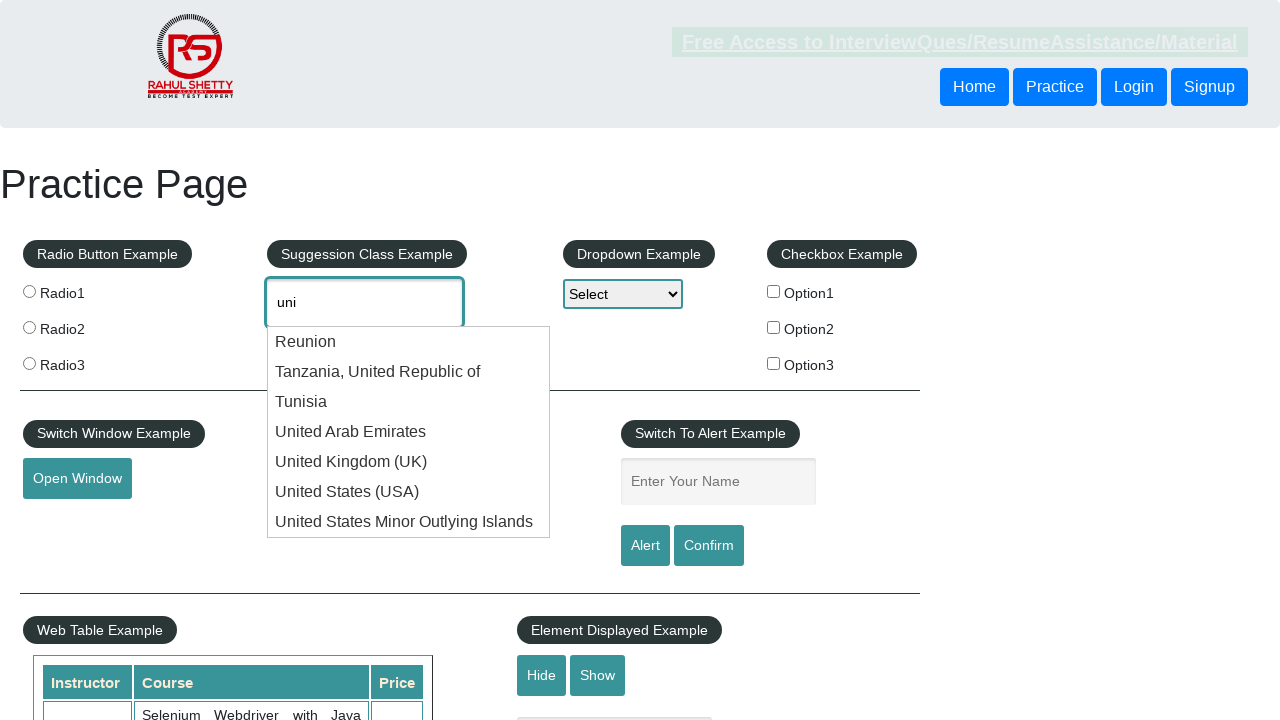

Retrieved all dropdown suggestion items
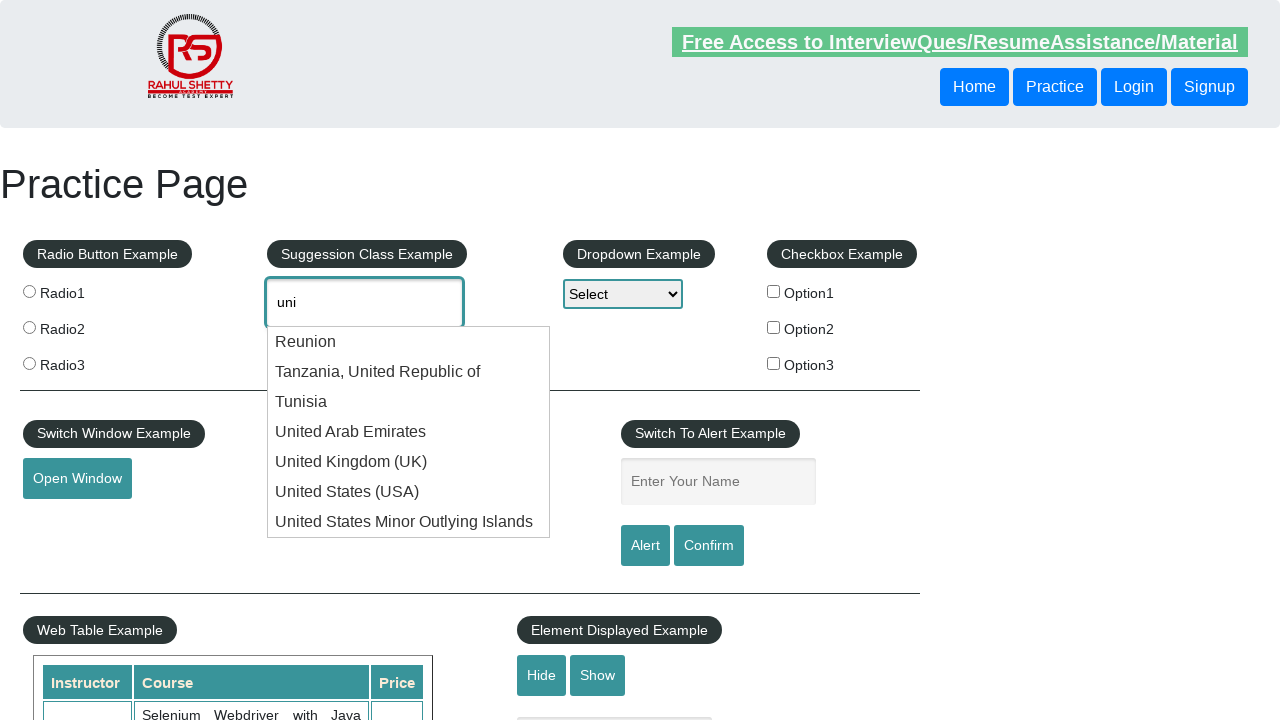

Selected 'United States (USA)' from dropdown suggestions at (409, 492) on li.ui-menu-item div >> nth=5
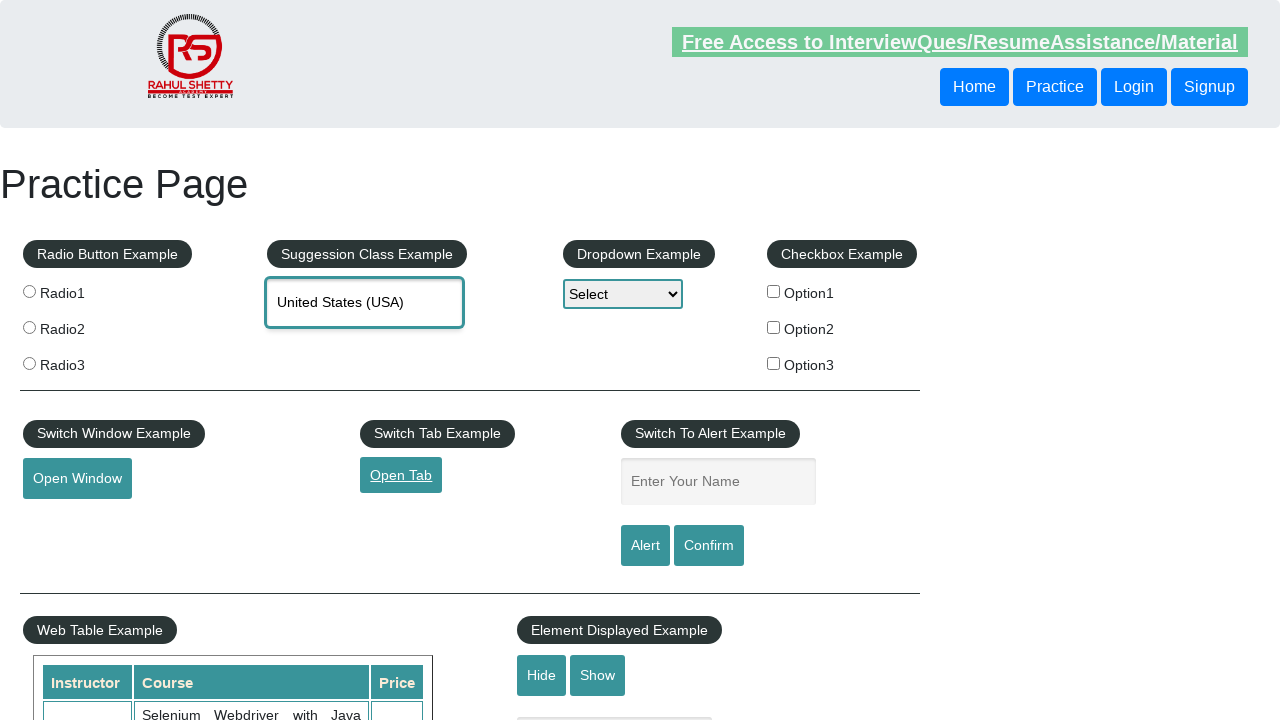

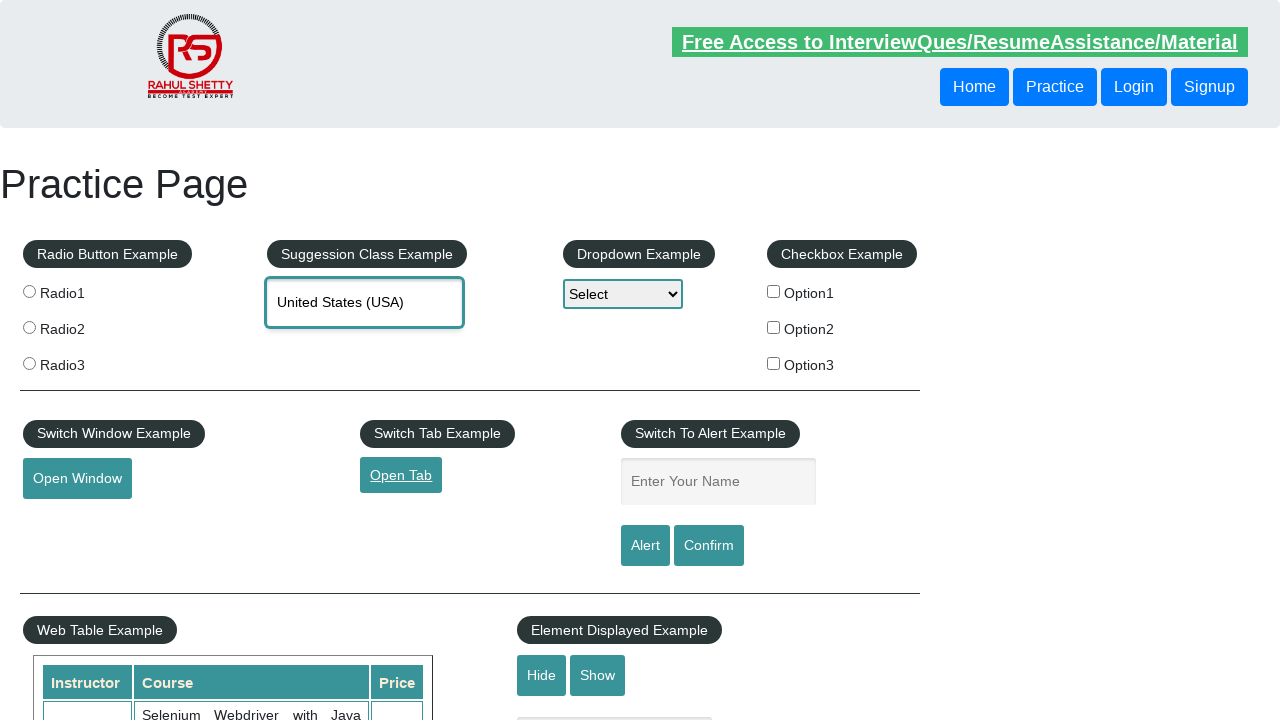